Tests the Python.org search functionality by entering "pycon" in the search box and submitting the search form, then verifying results are found.

Starting URL: http://www.python.org

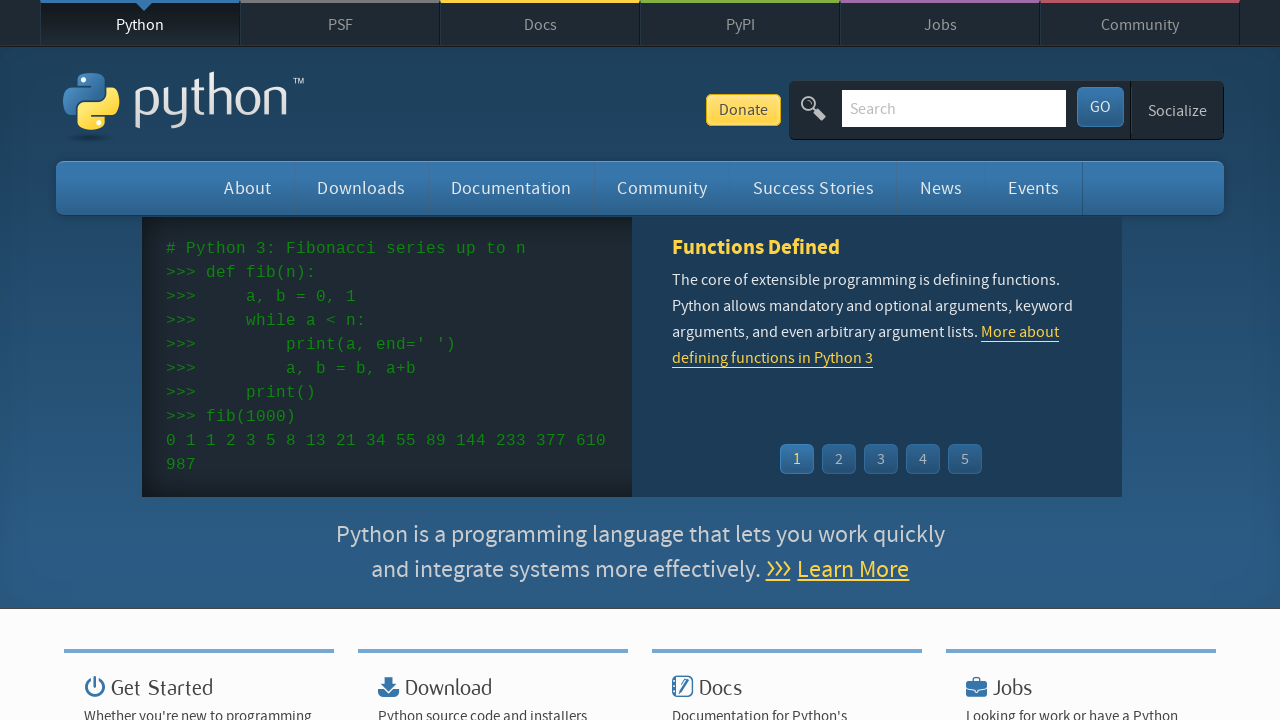

Verified page title contains 'Python'
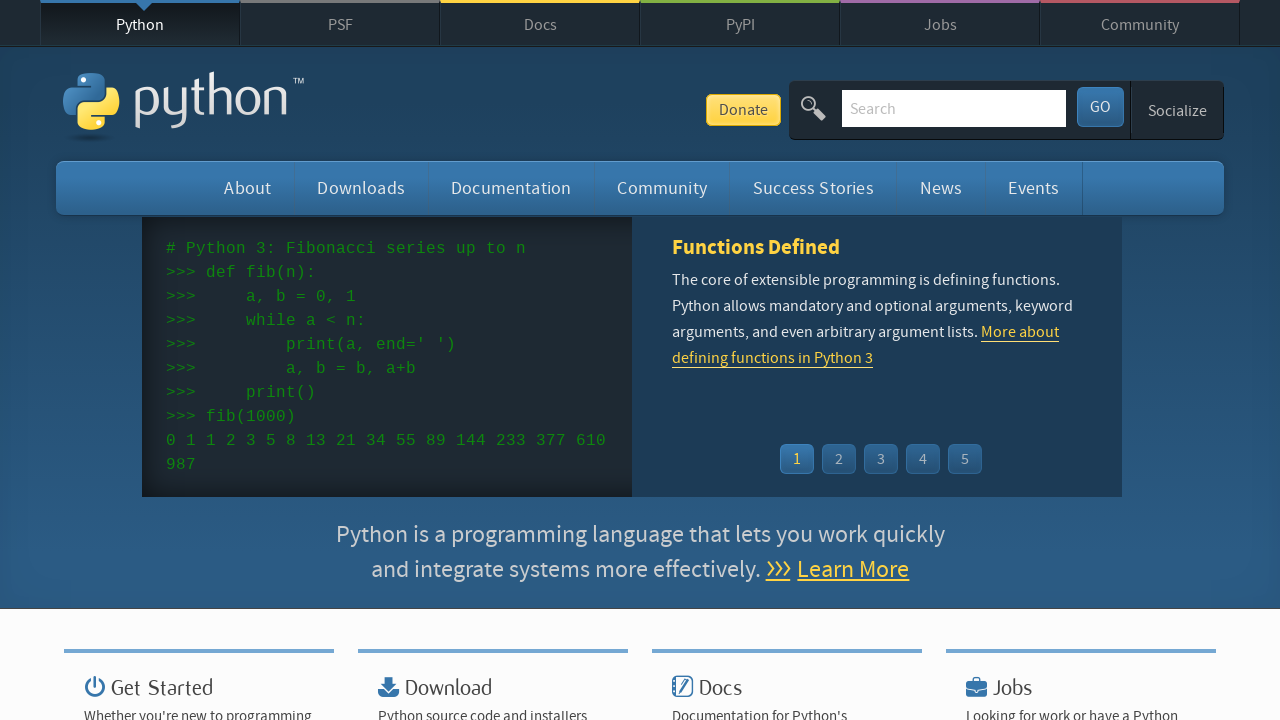

Filled search box with 'pycon' on input[name='q']
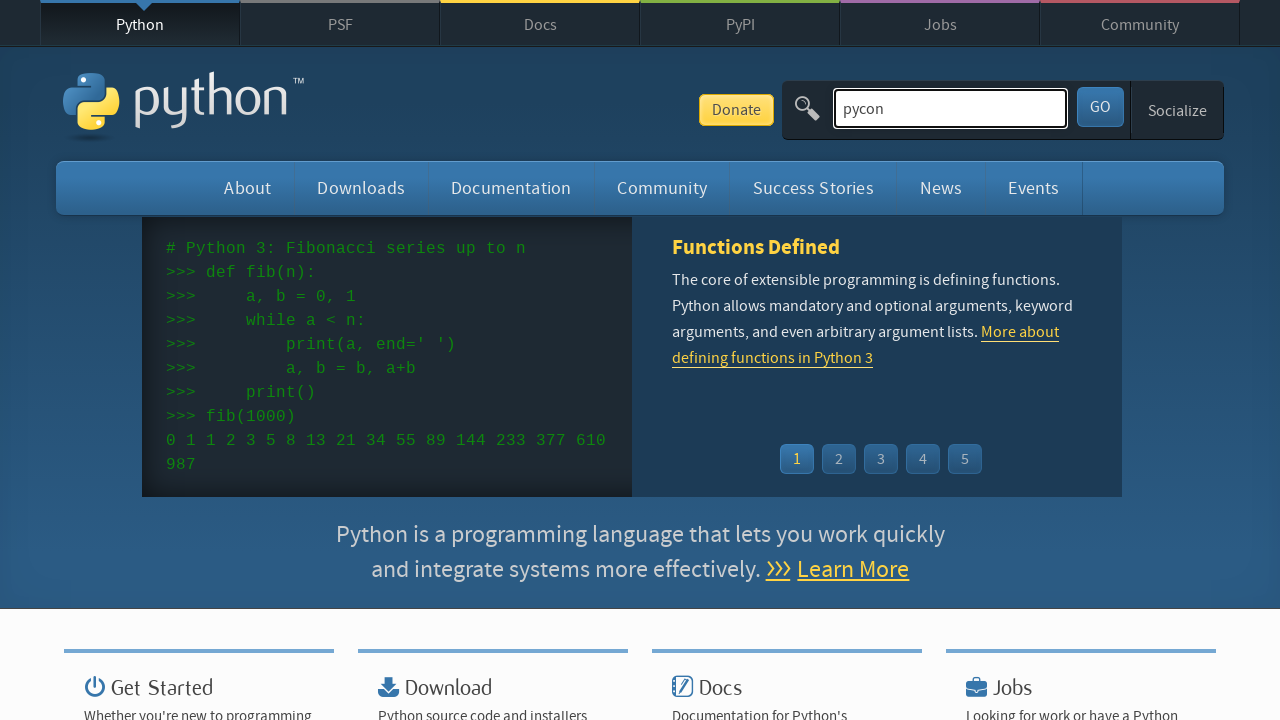

Pressed Enter to submit search form on input[name='q']
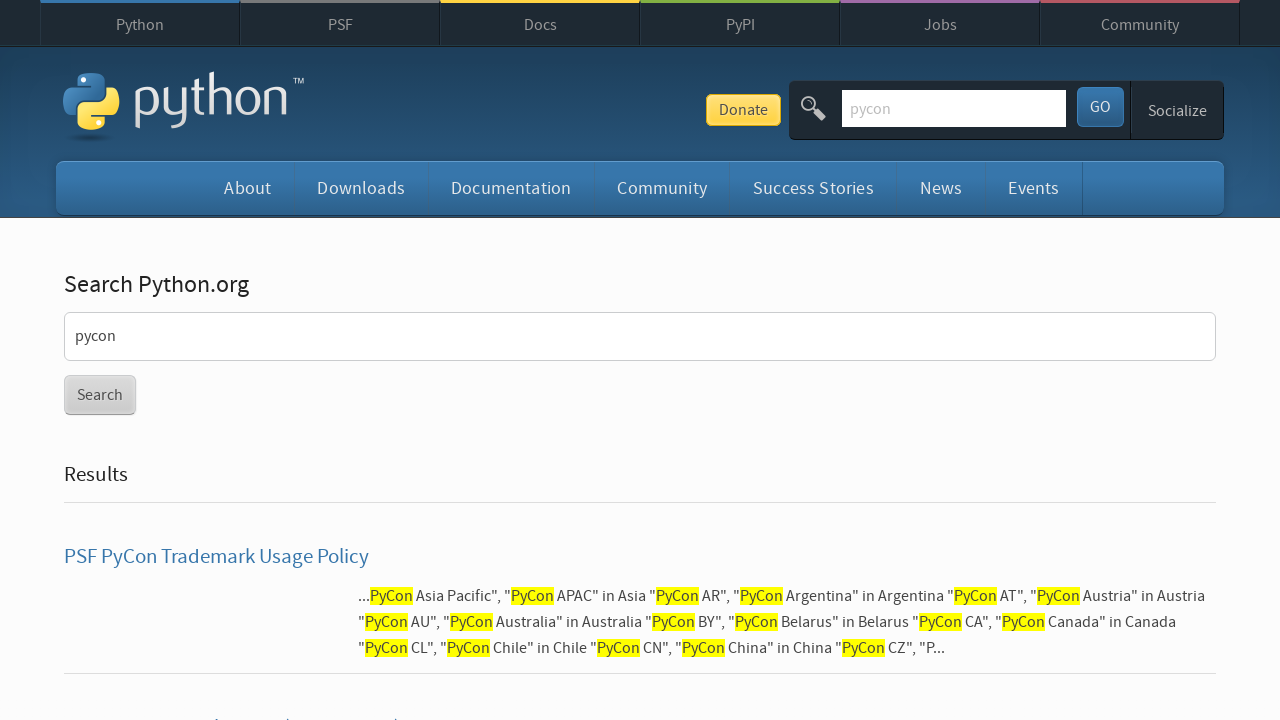

Waited for search results page to load
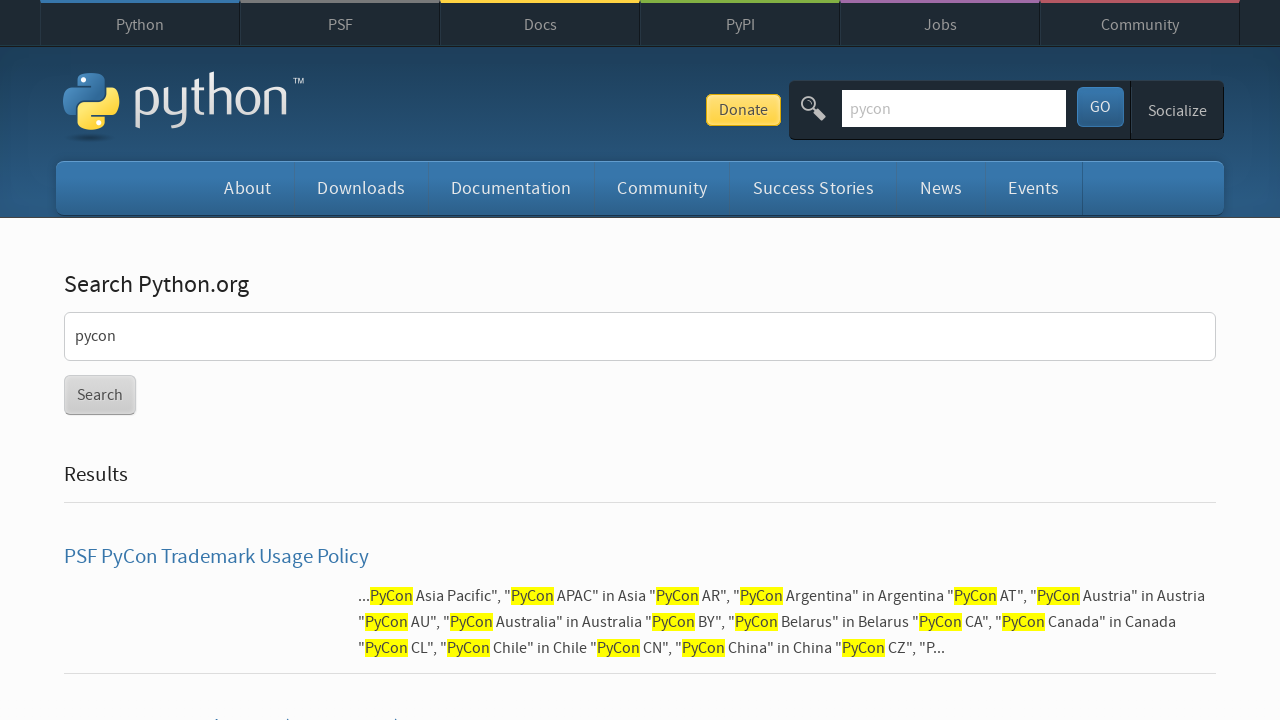

Verified search results were found for 'pycon'
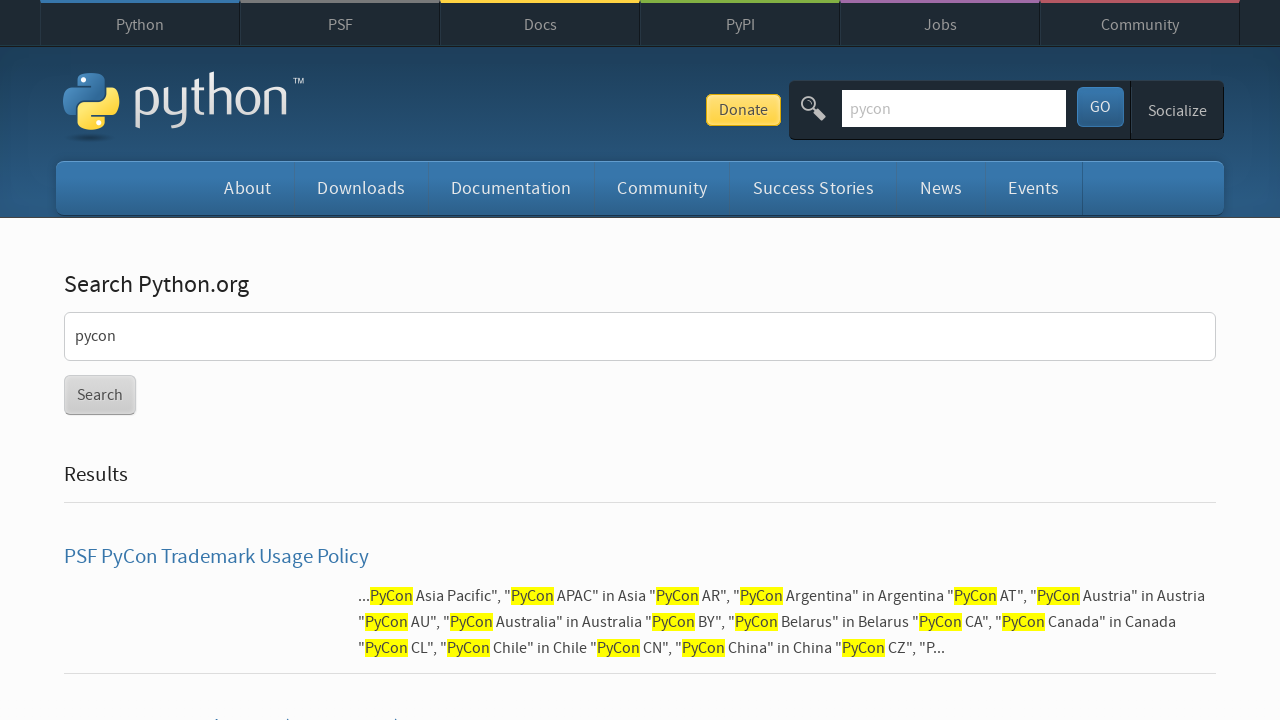

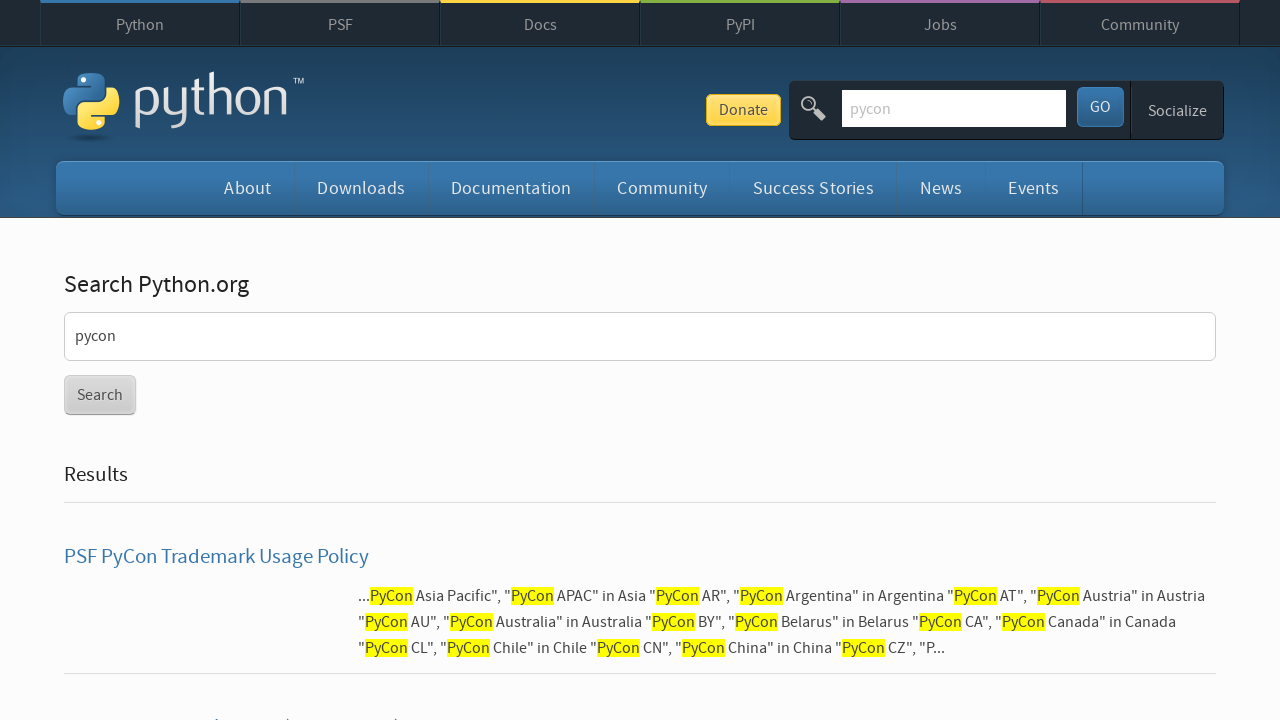